Tests right-click (context menu) functionality by performing a general right-click and then right-clicking on a specific element

Starting URL: https://www.leafground.com/menu.xhtml#

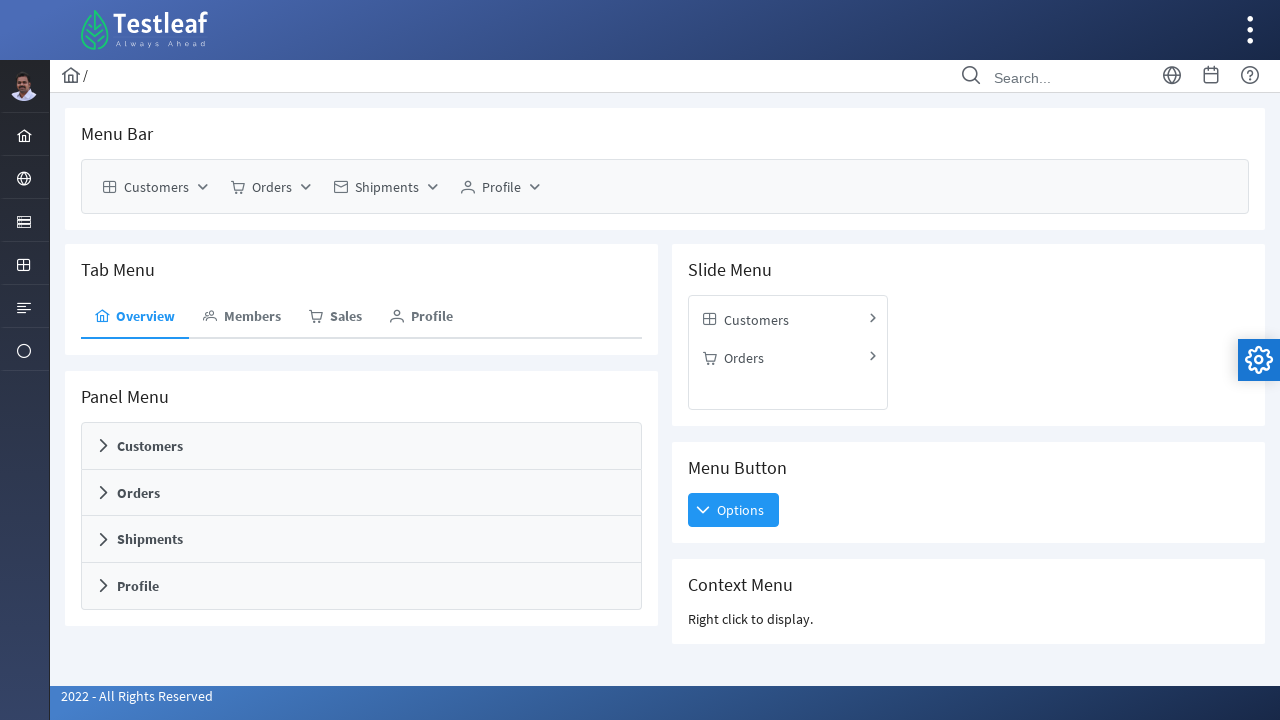

Performed a general right-click on the page body at (640, 360) on body
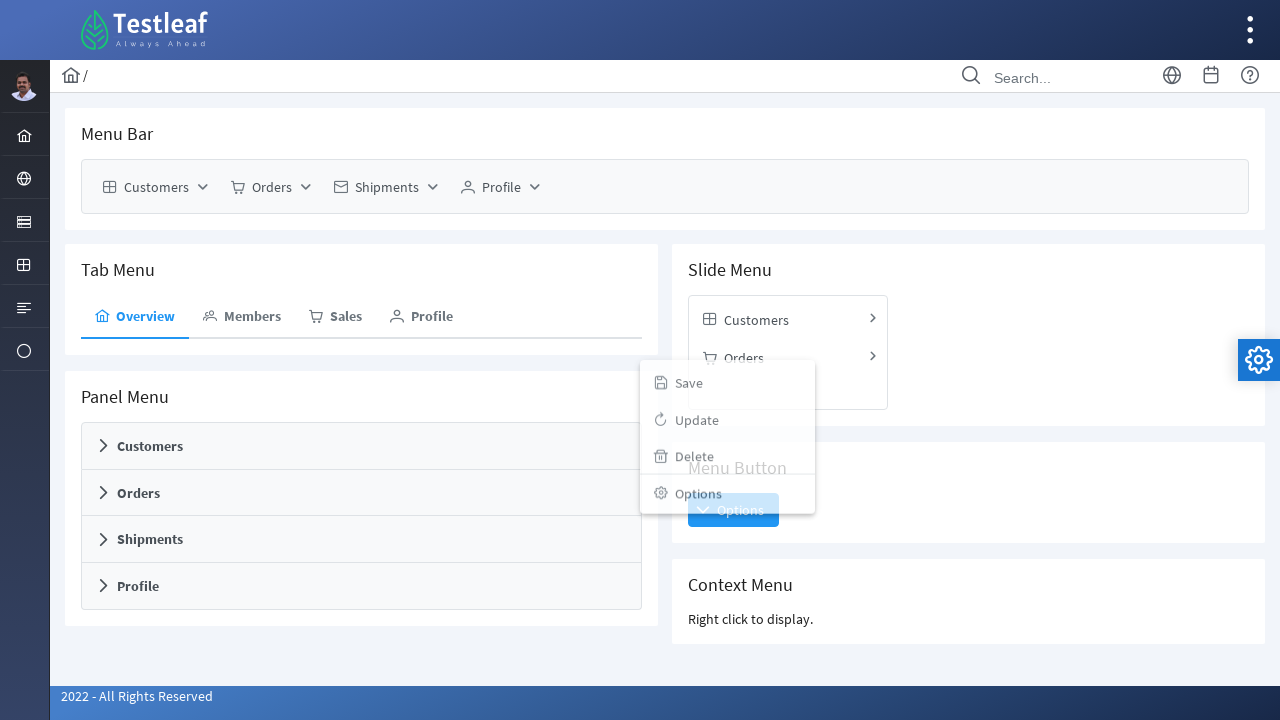

Located the first card header element
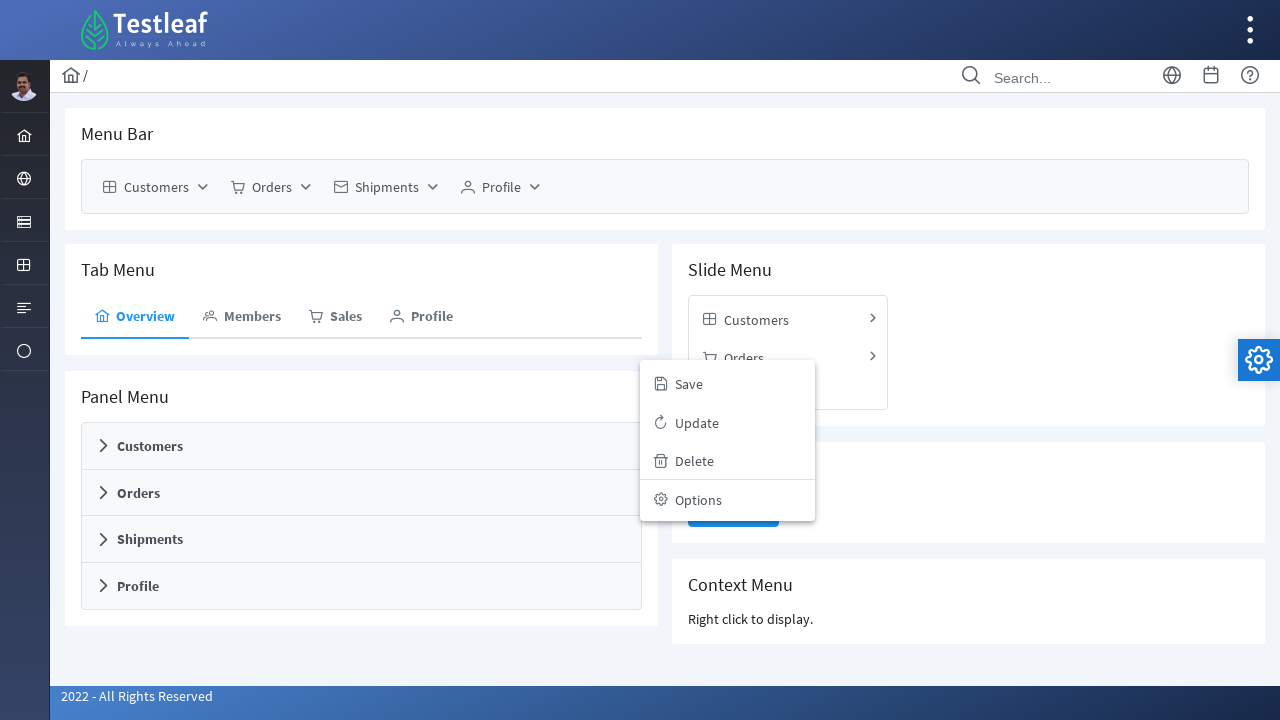

Right-clicked on the card header element to open context menu at (665, 134) on xpath=(//div[@class='card']/h5)[1]
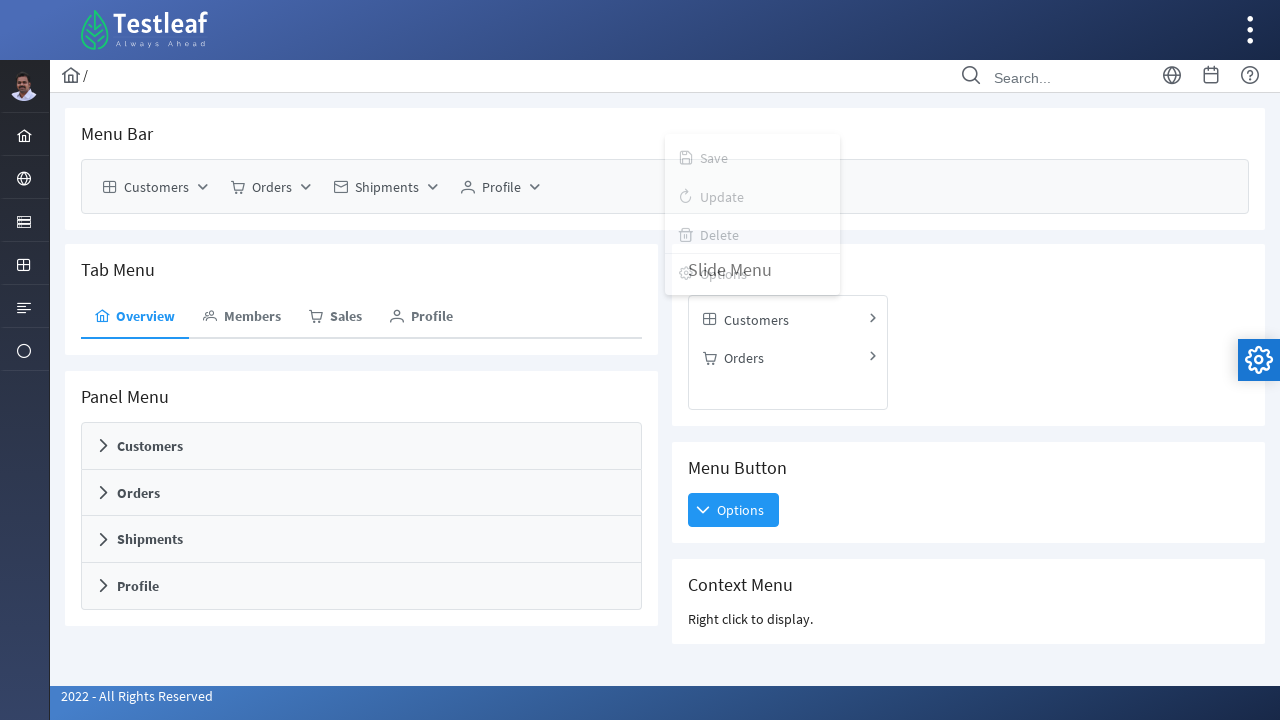

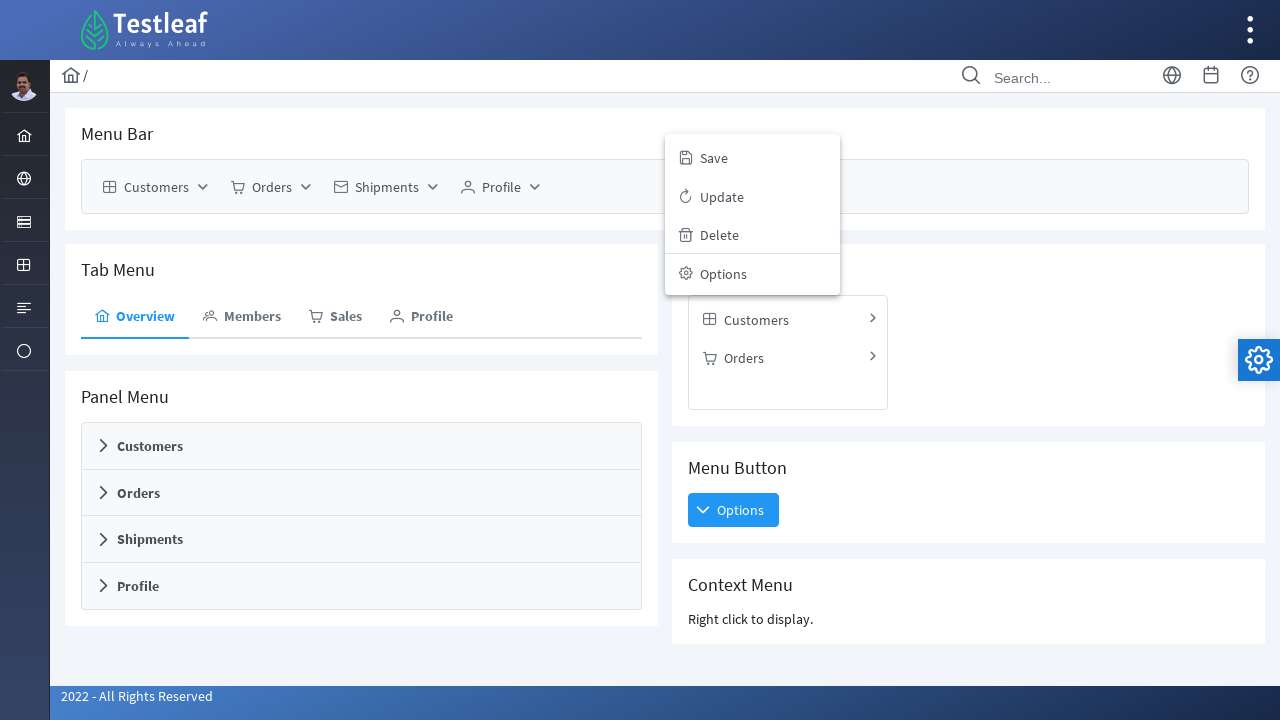